Navigates to the W3Schools HTML tutorial default page and verifies it loads successfully

Starting URL: https://www.w3schools.com/html/default.asp

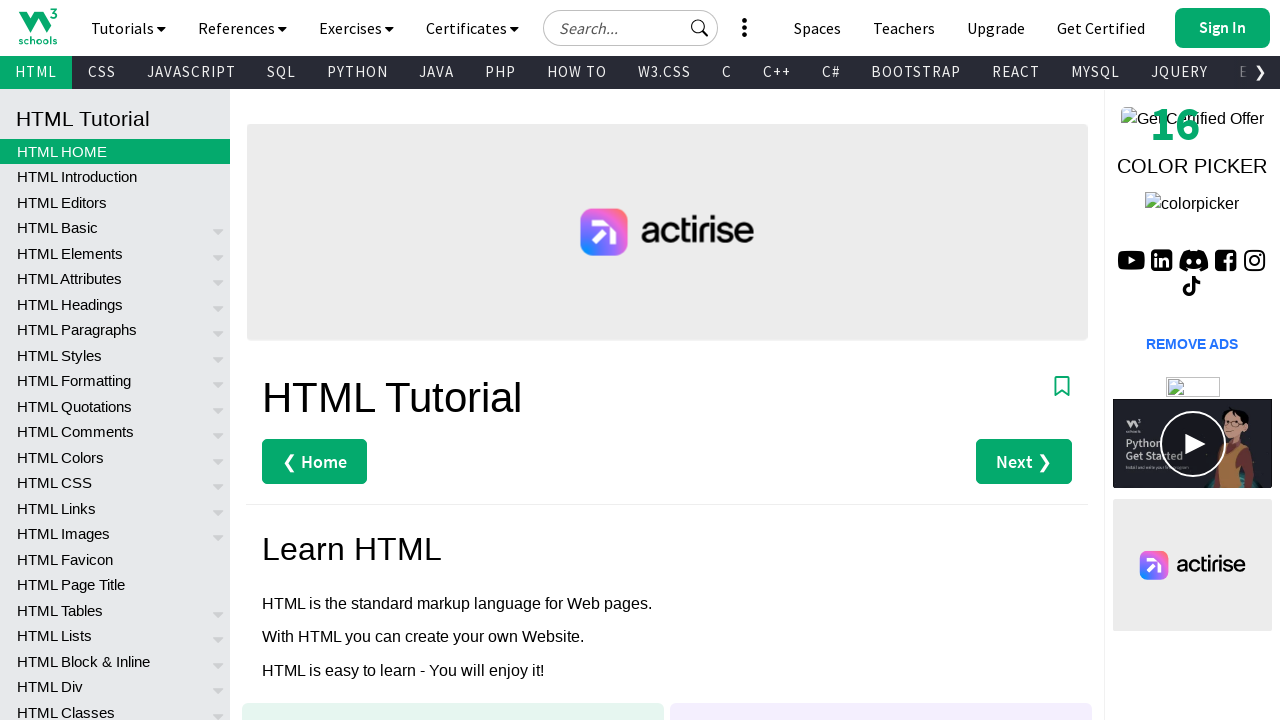

Navigated to W3Schools HTML tutorial default page
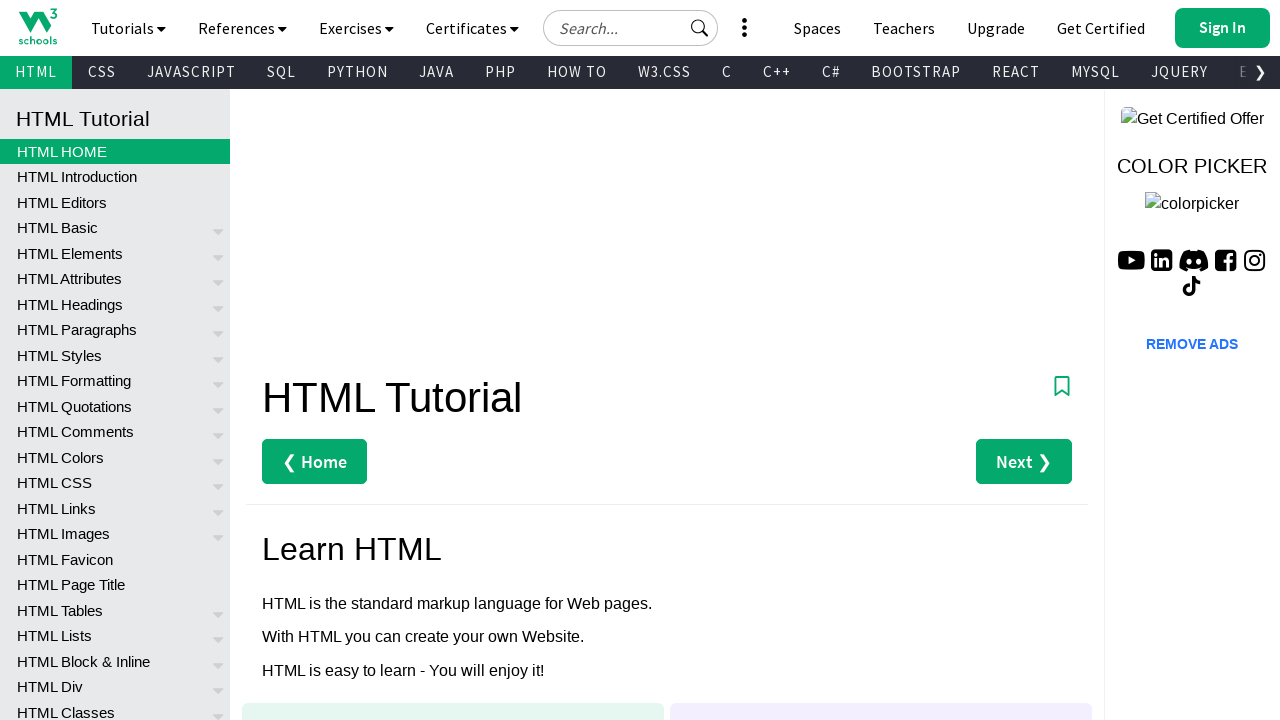

Main content area loaded successfully
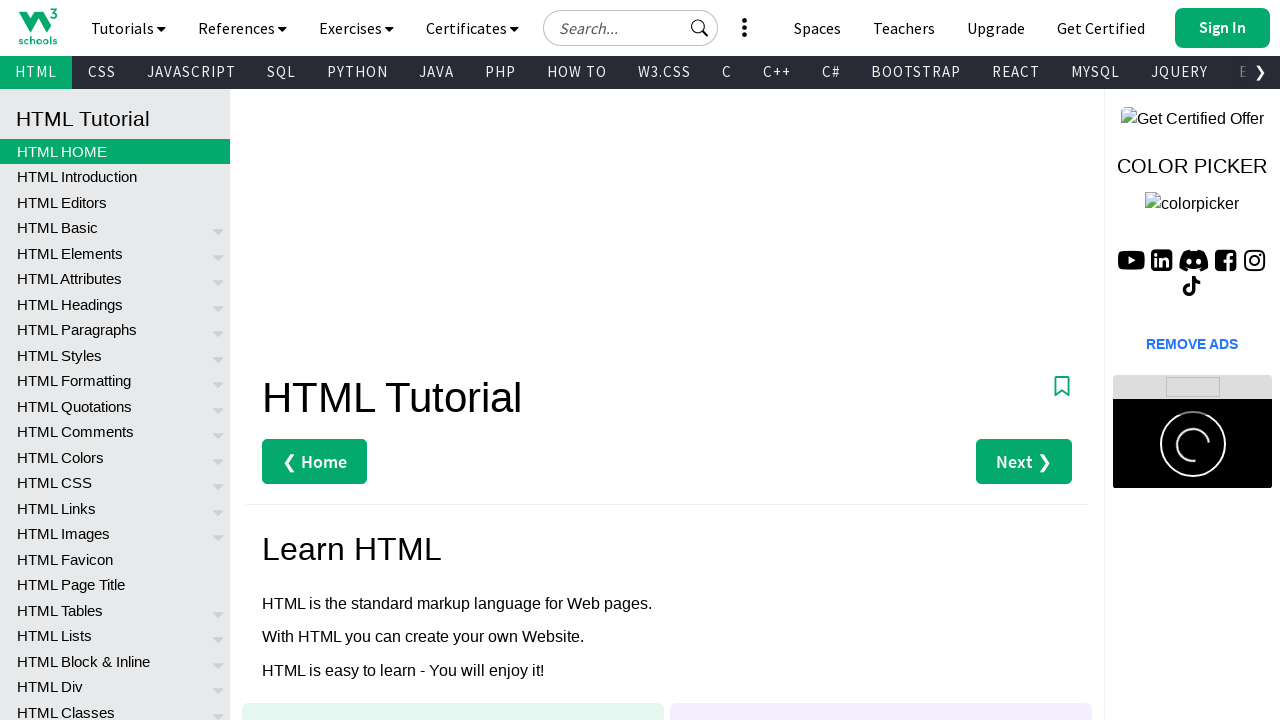

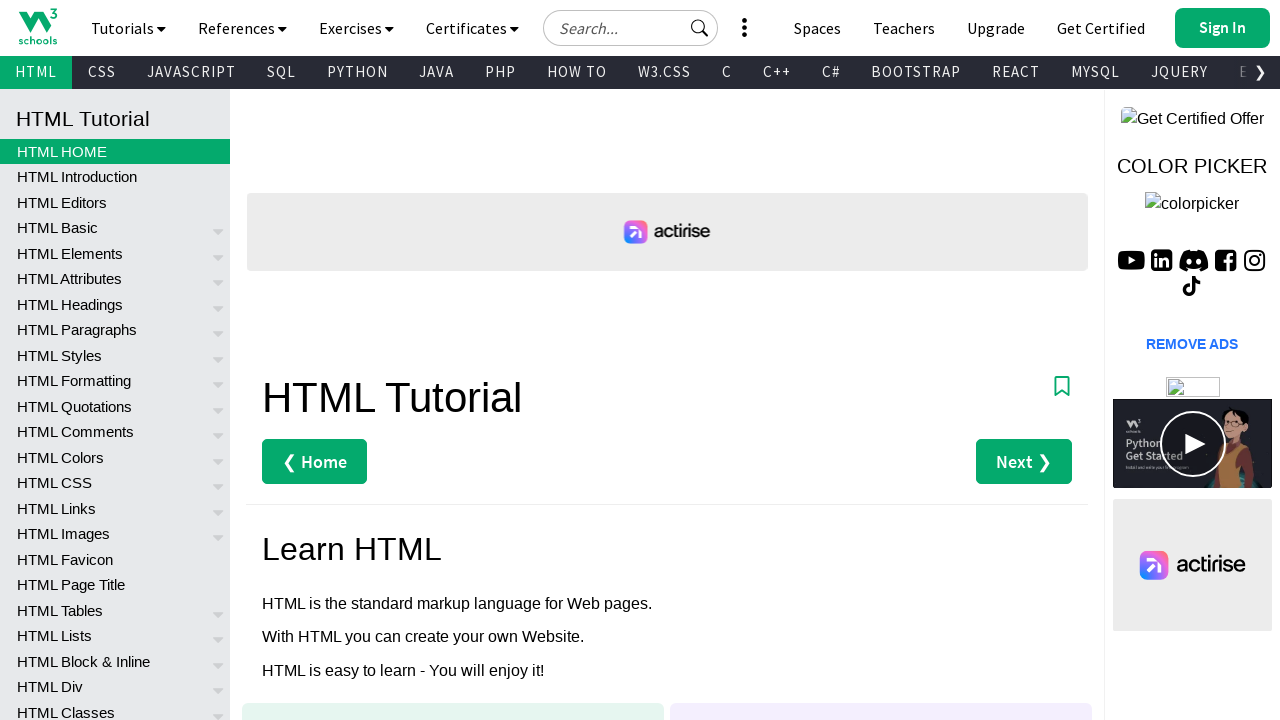